Tests drag and drop functionality by dragging an image element and dropping it into a target box

Starting URL: https://formy-project.herokuapp.com/dragdrop

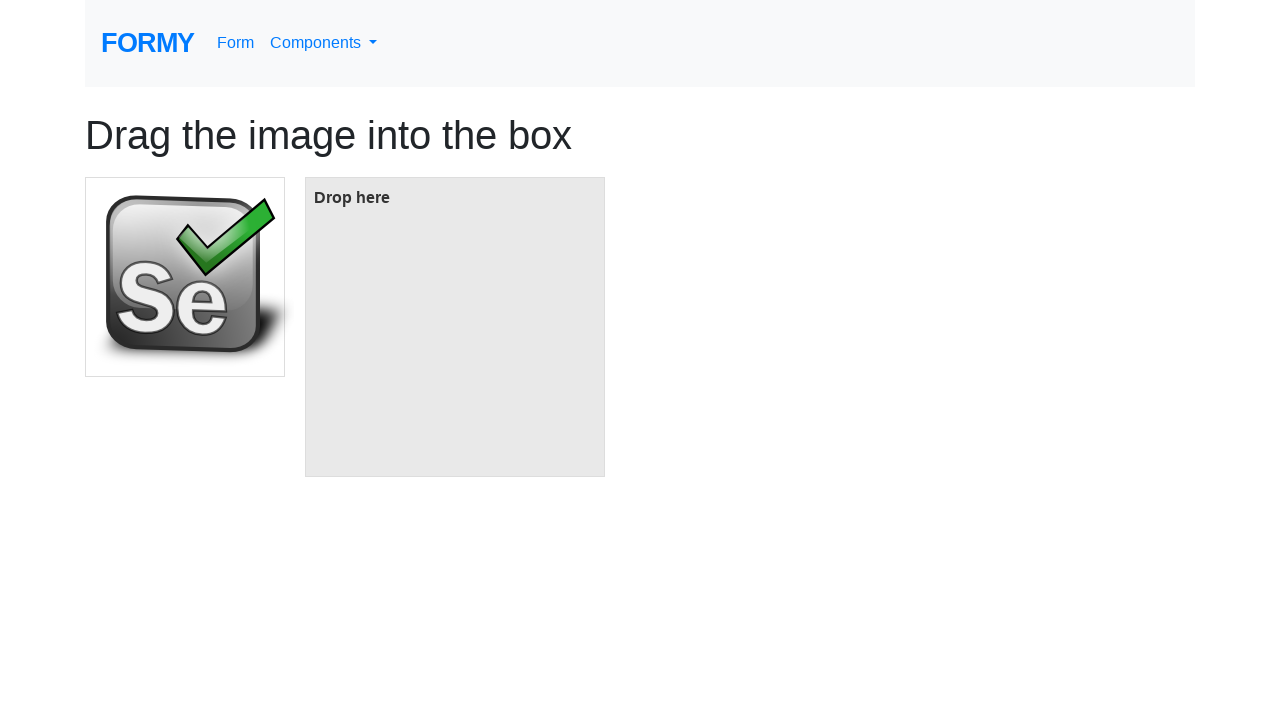

Located the draggable image element
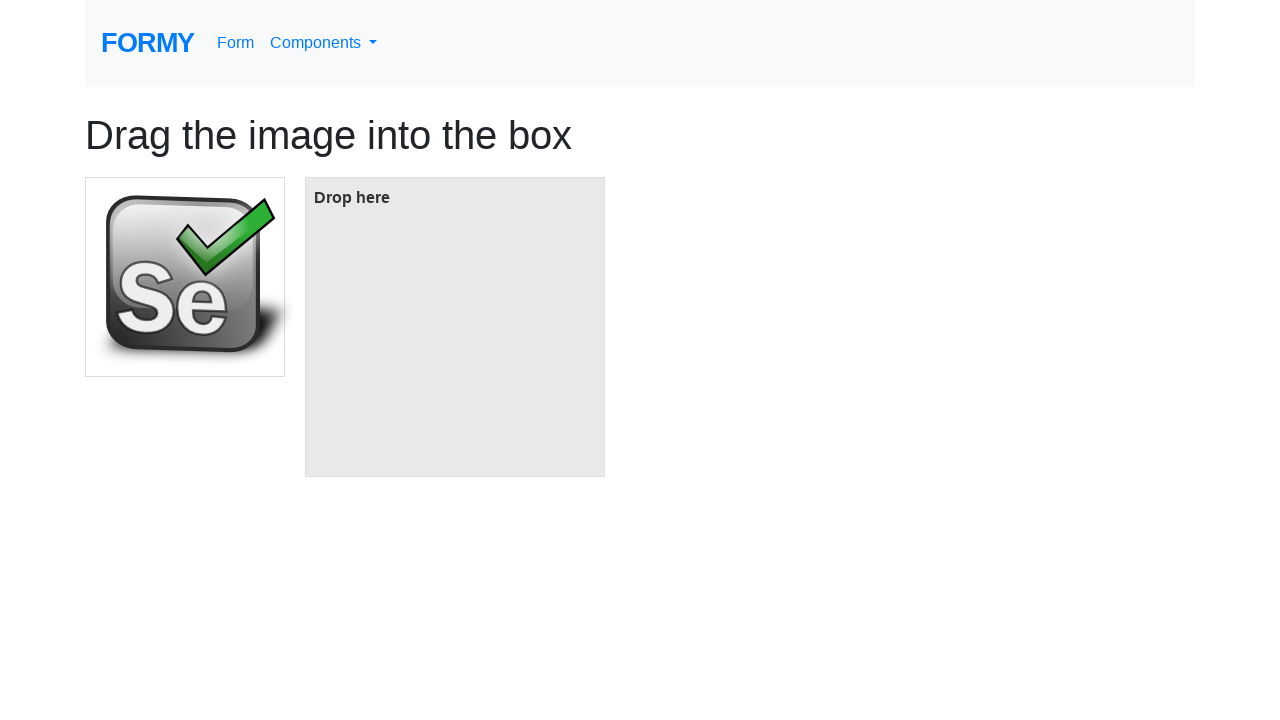

Located the target drop box element
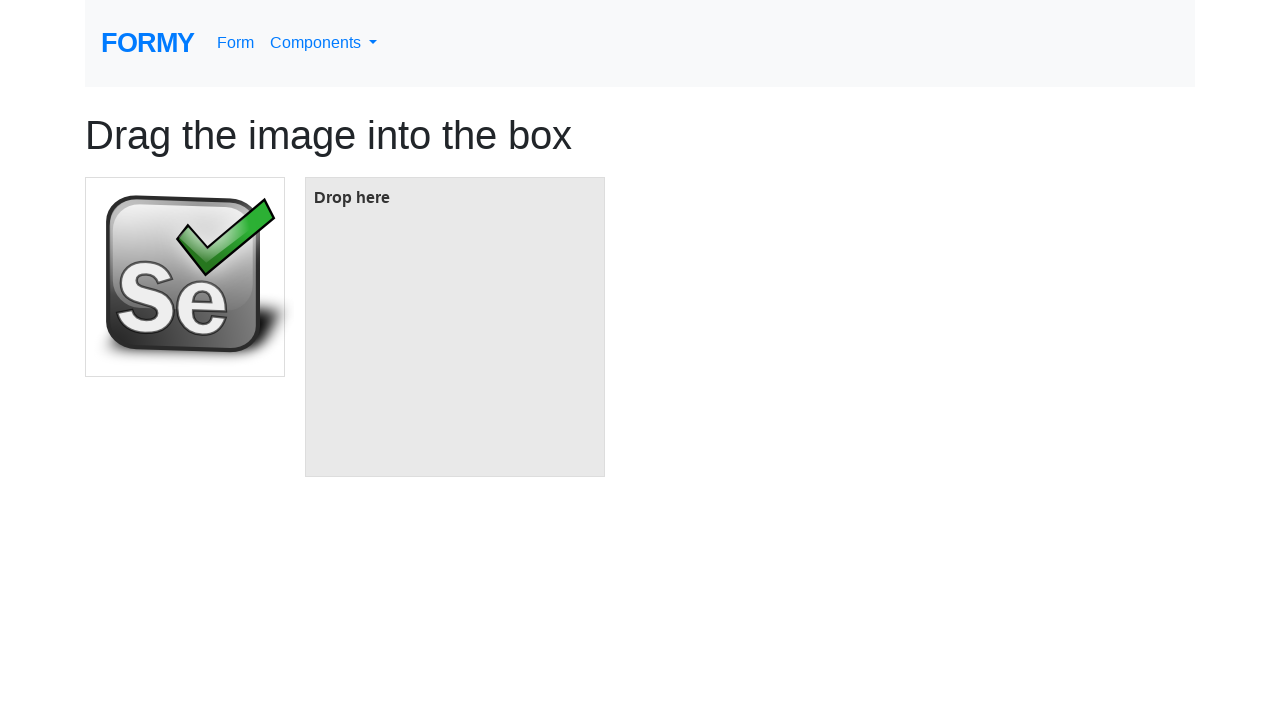

Dragged image element to target box at (455, 327)
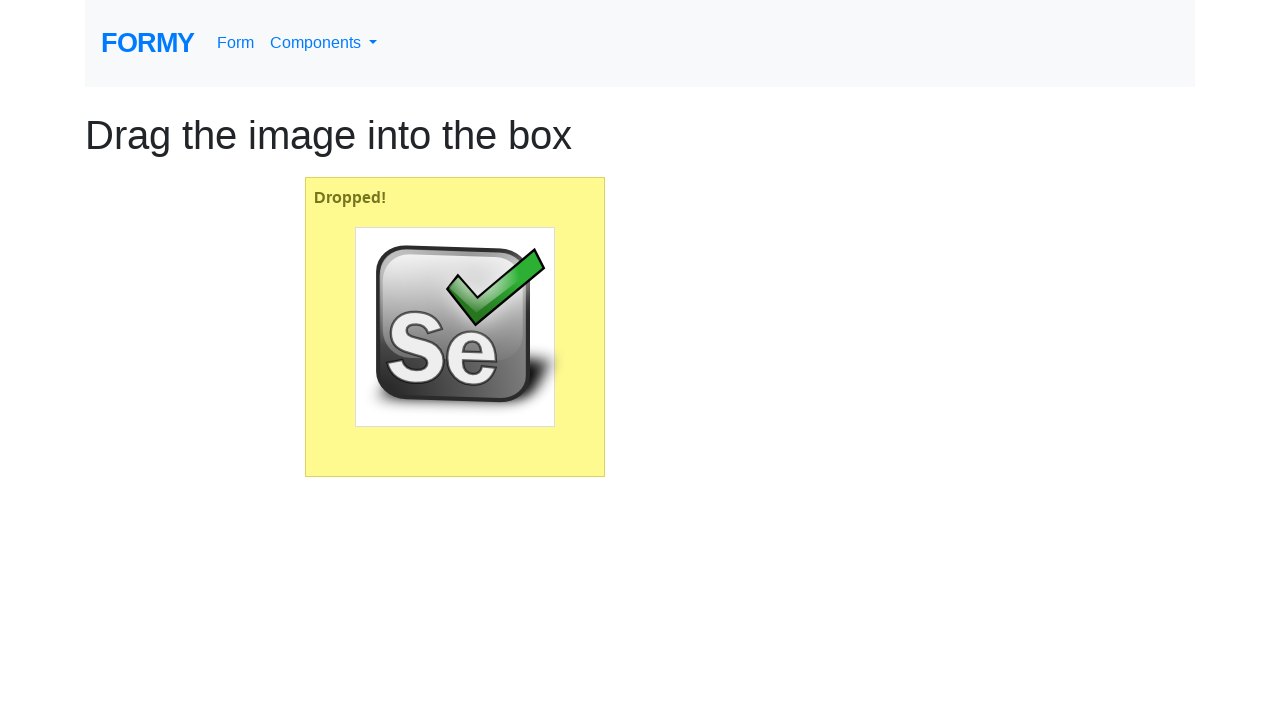

Waited 1 second for drag and drop animation to complete
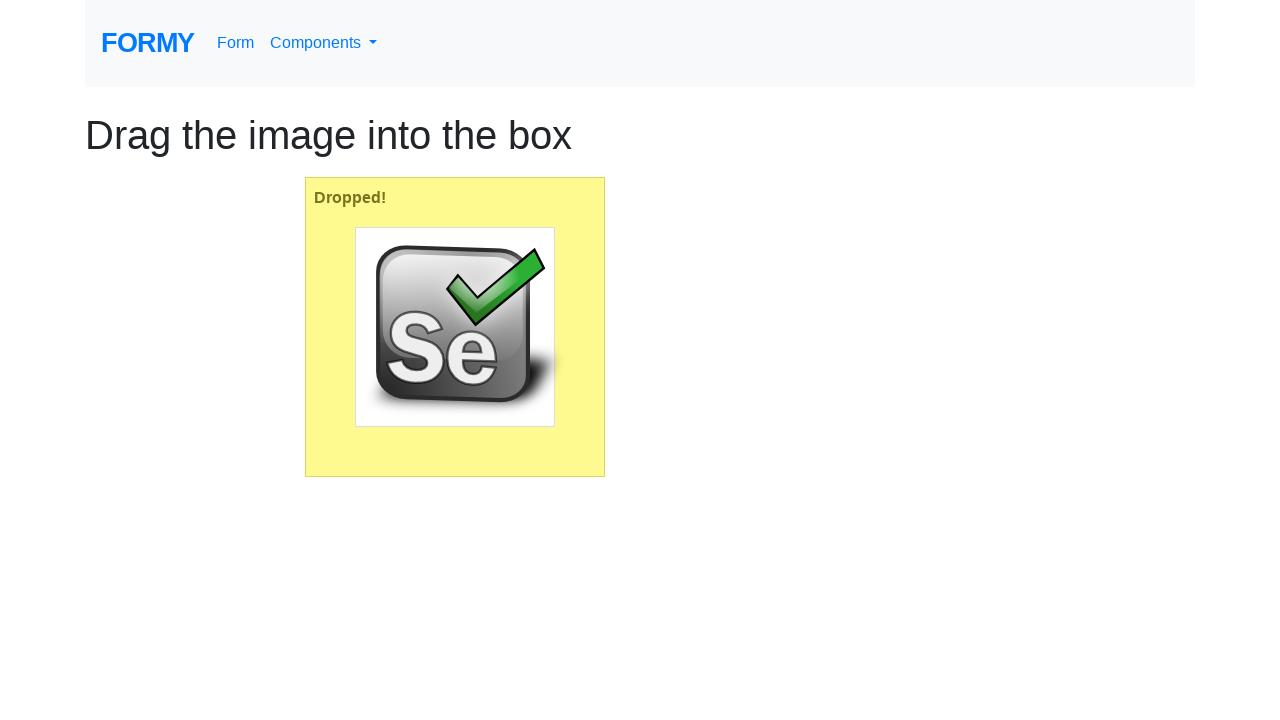

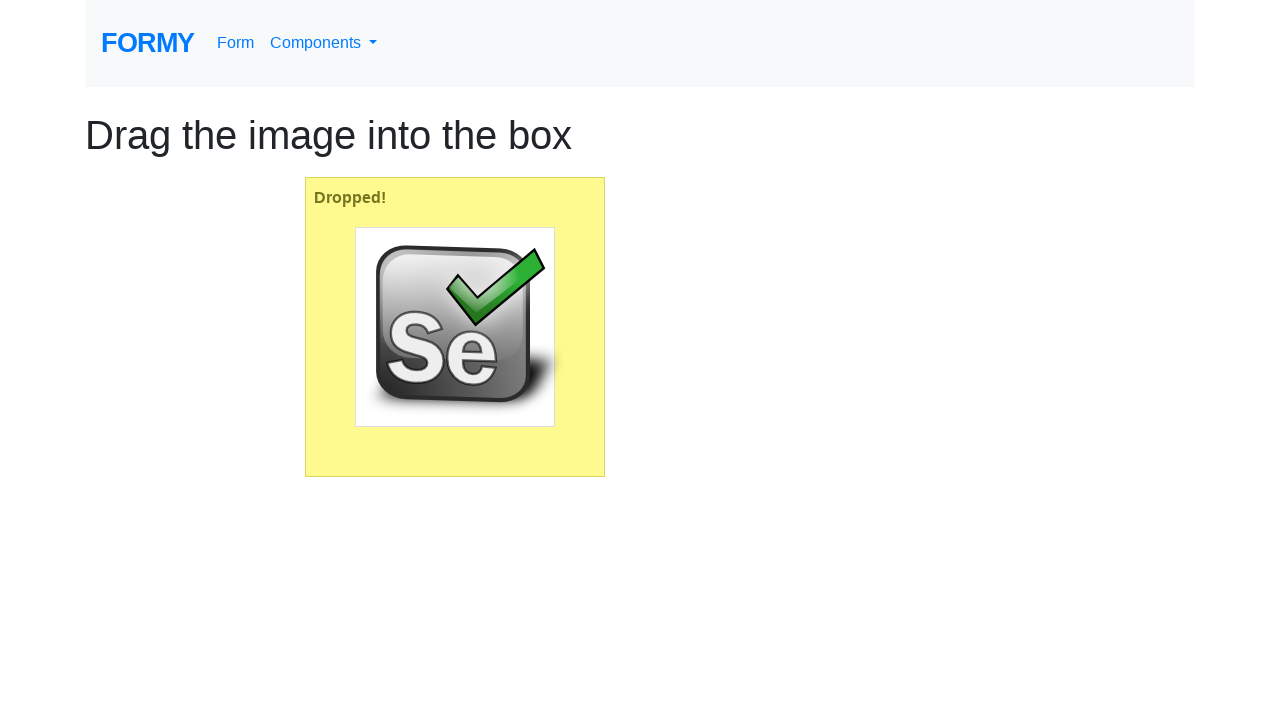